Tests network request interception by blocking API requests containing "GetBook" and then navigating to the library section of an Angular demo application to verify behavior when the request fails.

Starting URL: https://rahulshettyacademy.com/angularAppdemo/

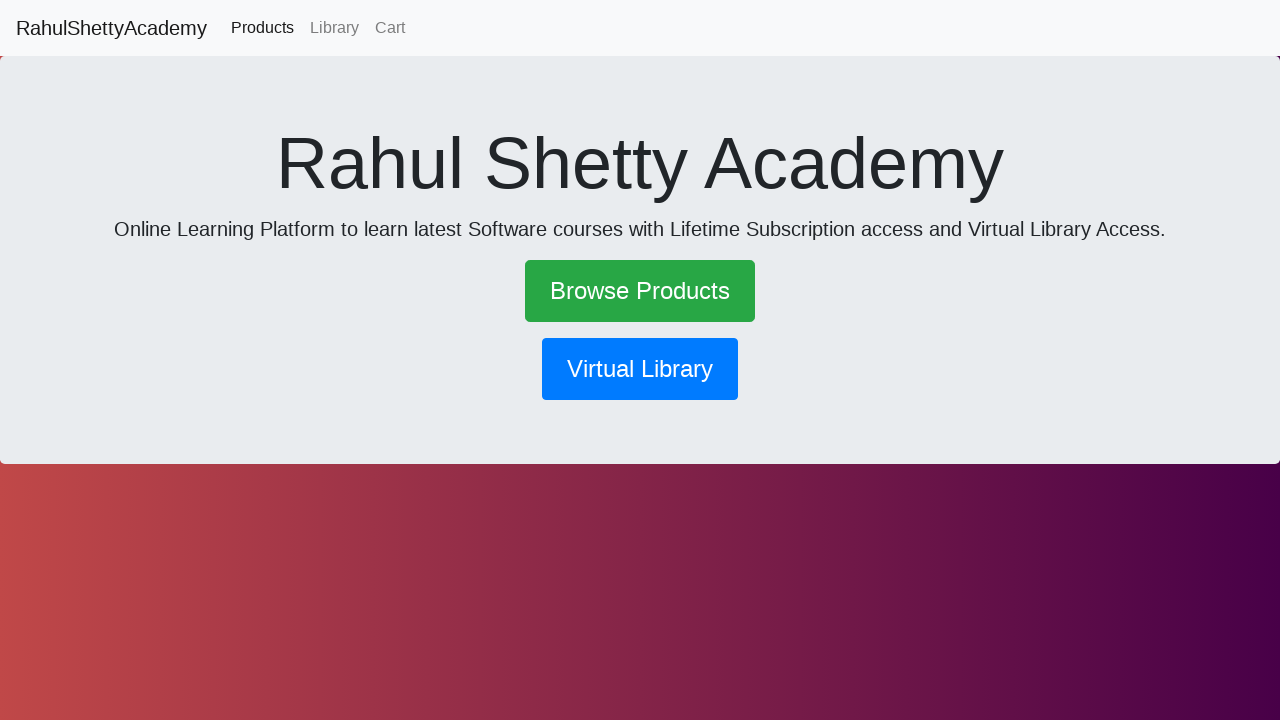

Set up route interception to block API requests containing 'GetBook'
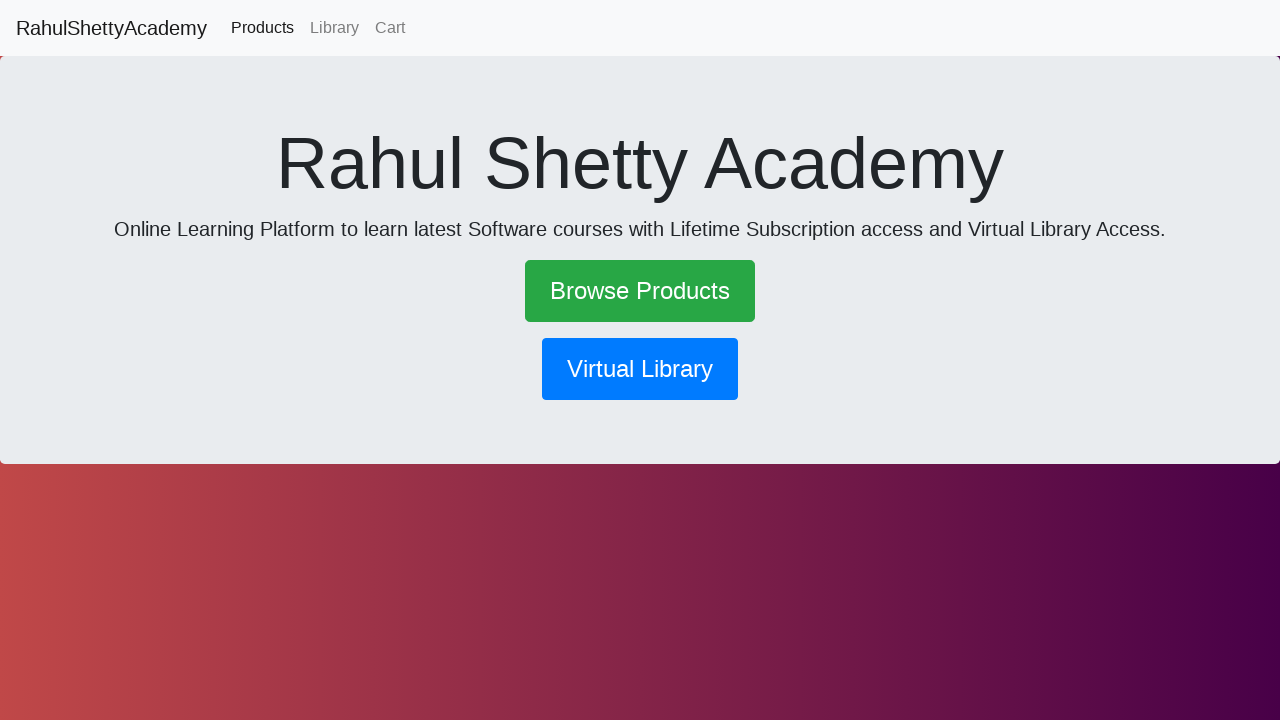

Clicked on library button to trigger blocked GetBook request at (640, 369) on button[routerlink*='library']
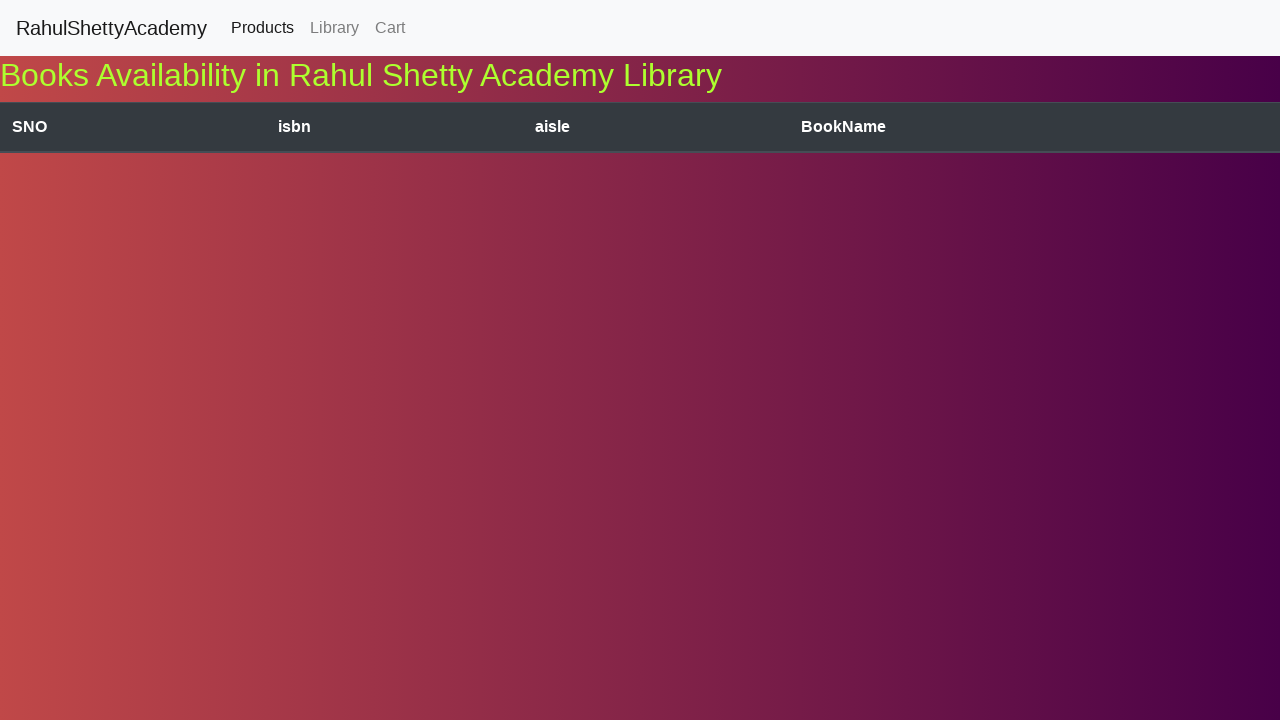

Waited for page to process the failed request (3 seconds)
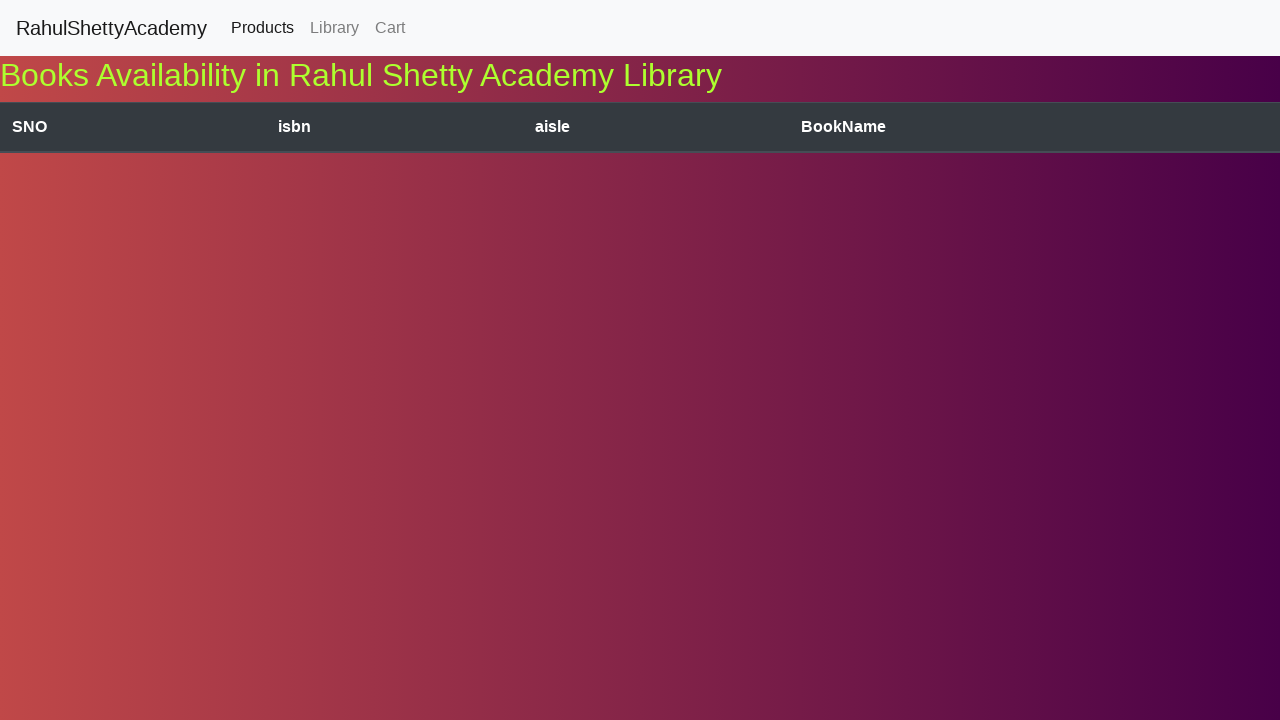

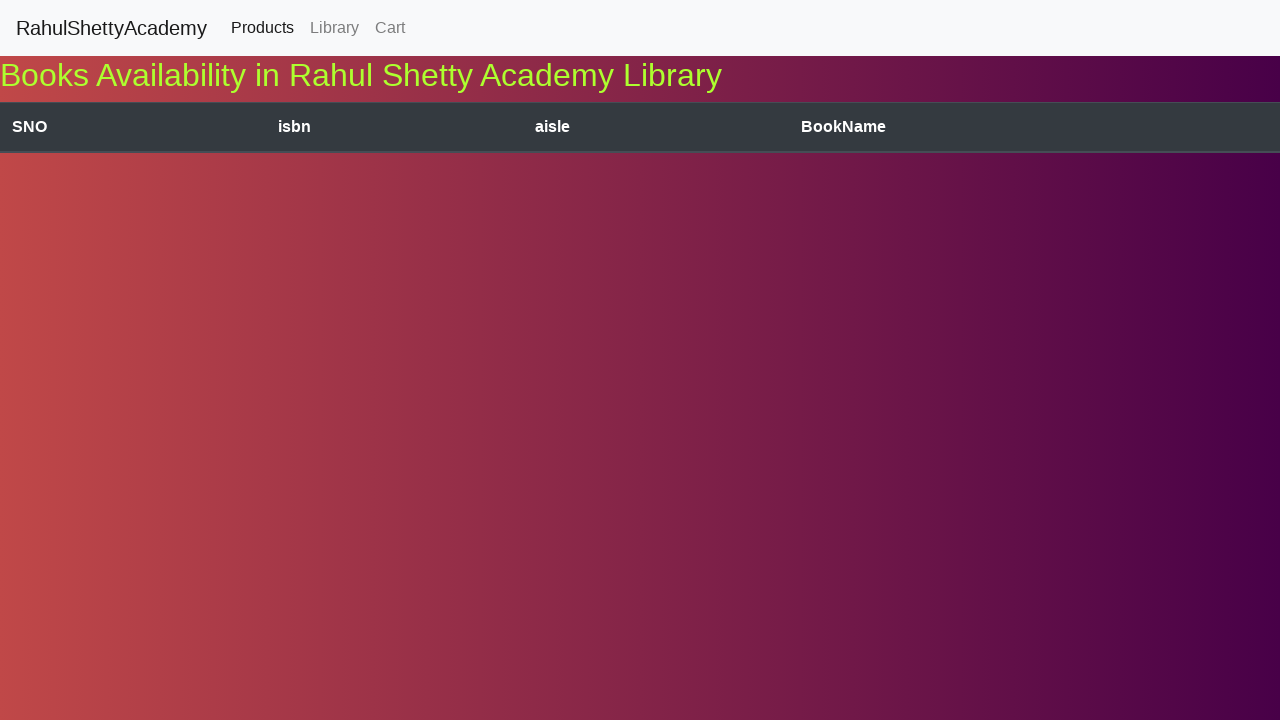